Tests adding a Nokia phone to cart and verifying it appears in the shopping cart

Starting URL: https://www.demoblaze.com/index.html

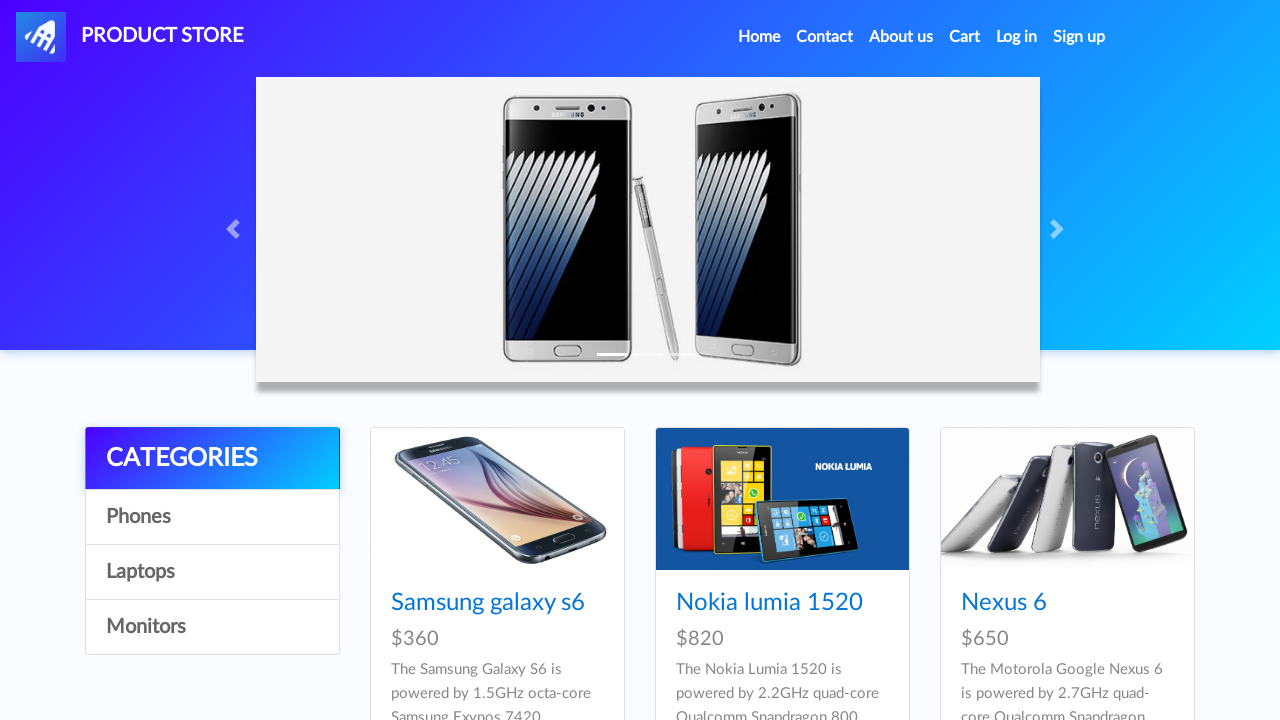

Clicked on Nokia lumia 1520 phone at (769, 603) on text=Nokia lumia 1520
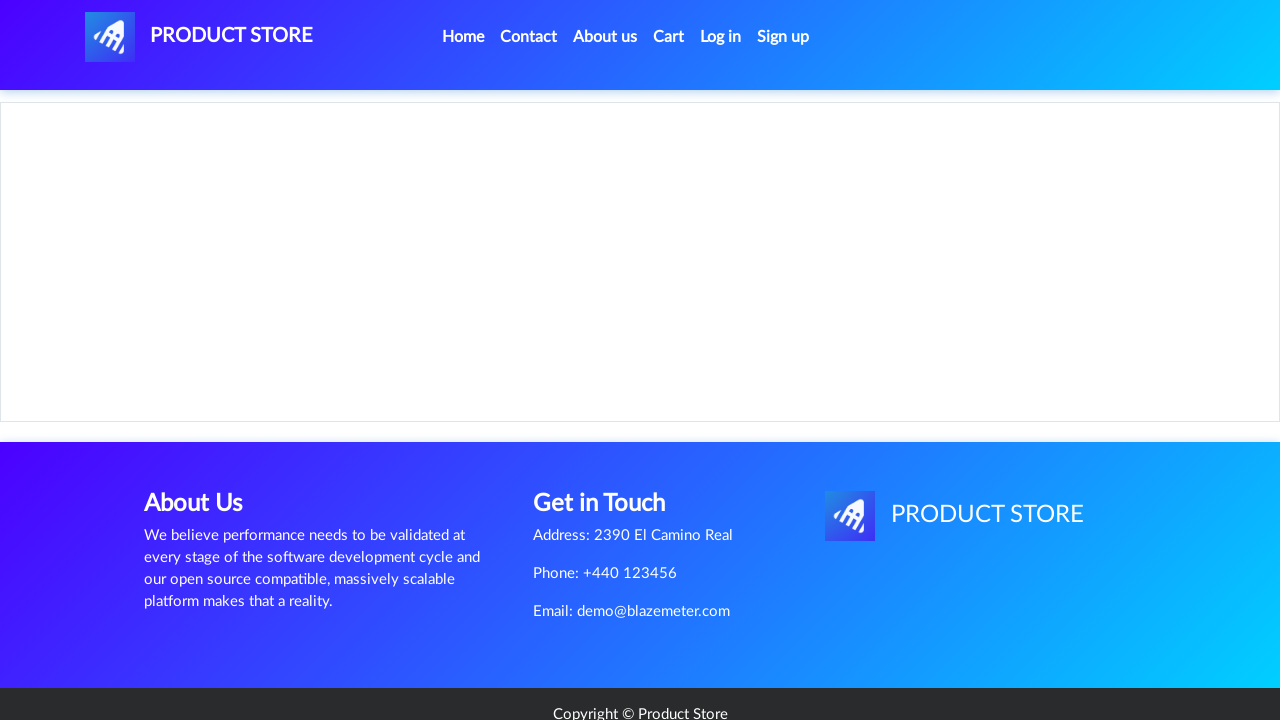

Waited 2 seconds for page to load
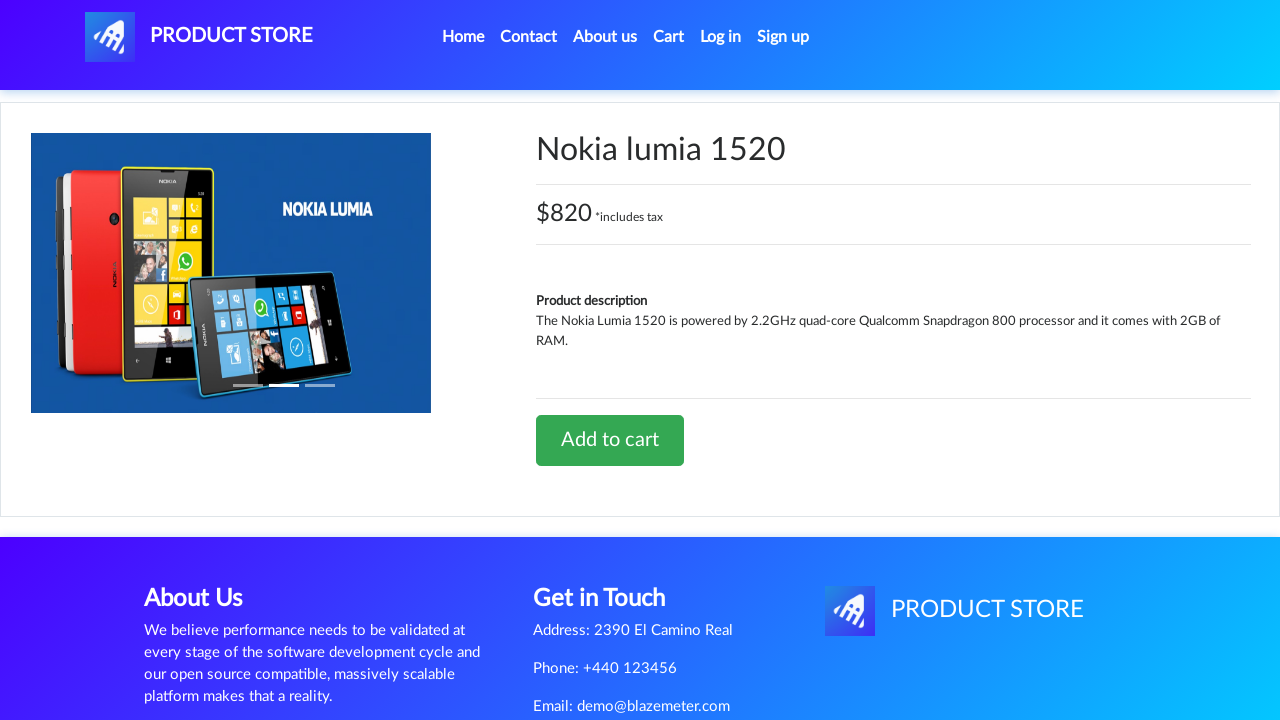

Clicked 'Add to cart' button at (610, 440) on text=Add to cart
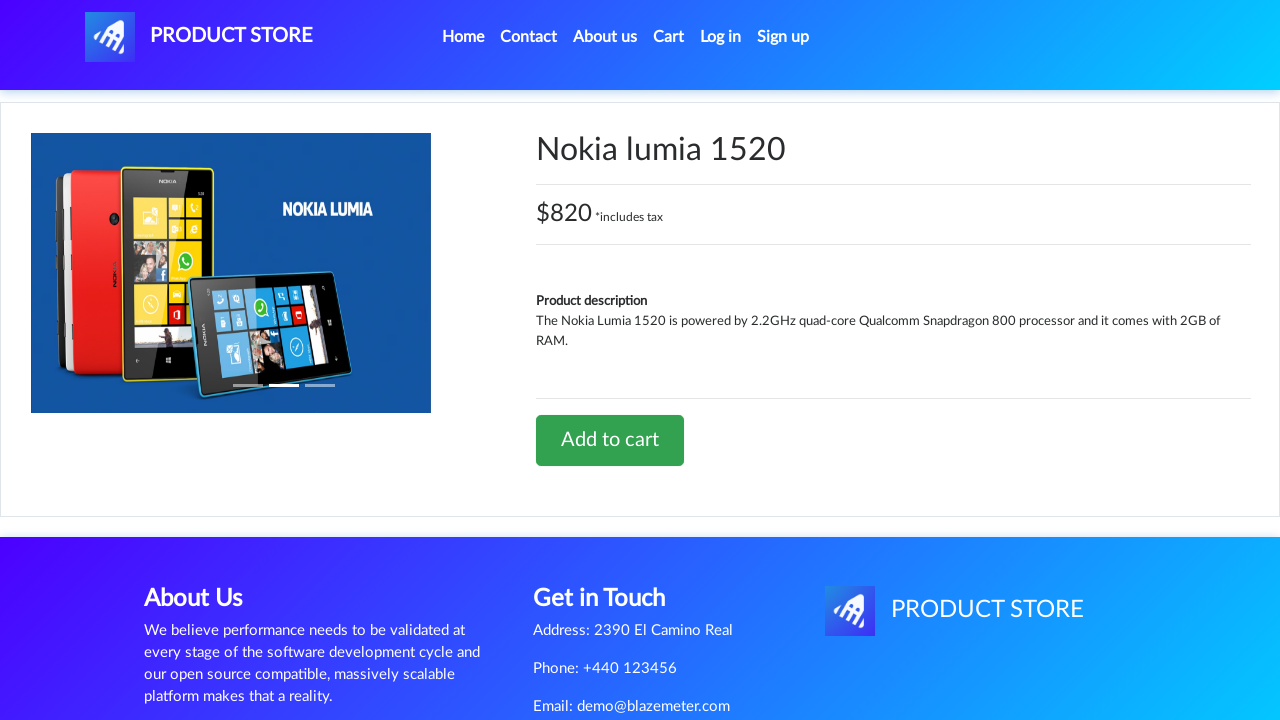

Waited 1 second for cart update
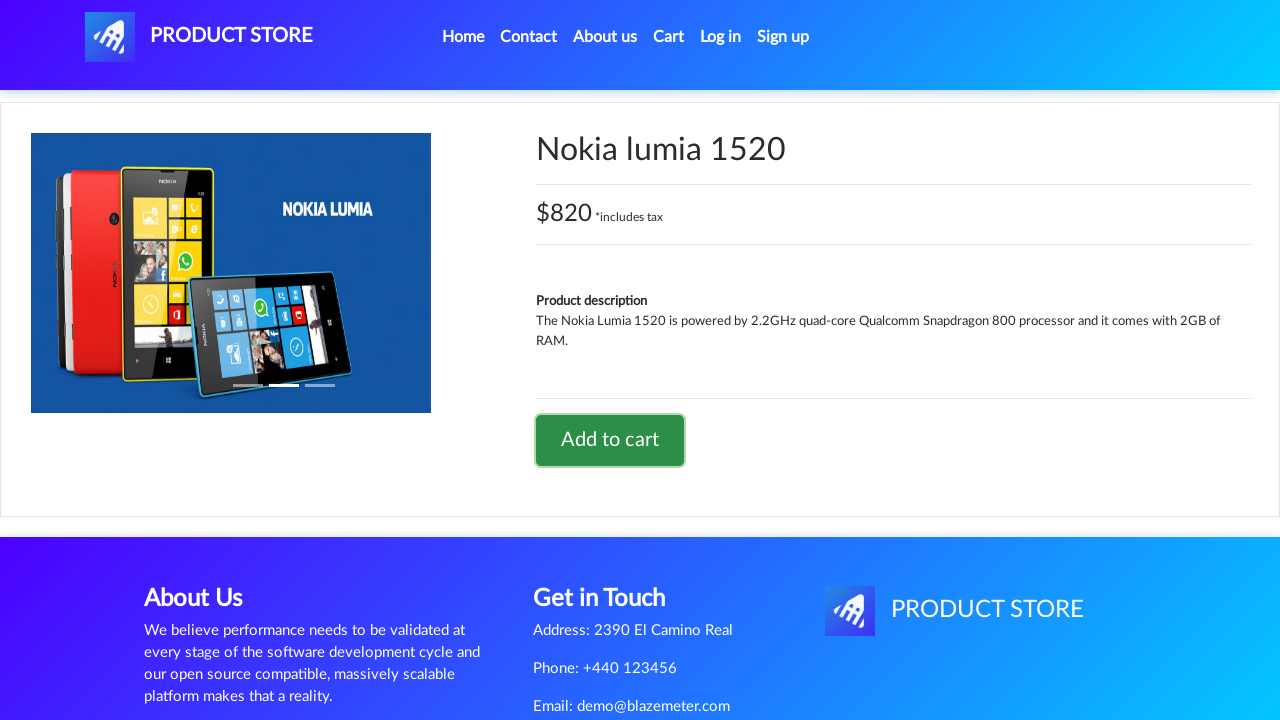

Set up dialog handler to accept alerts
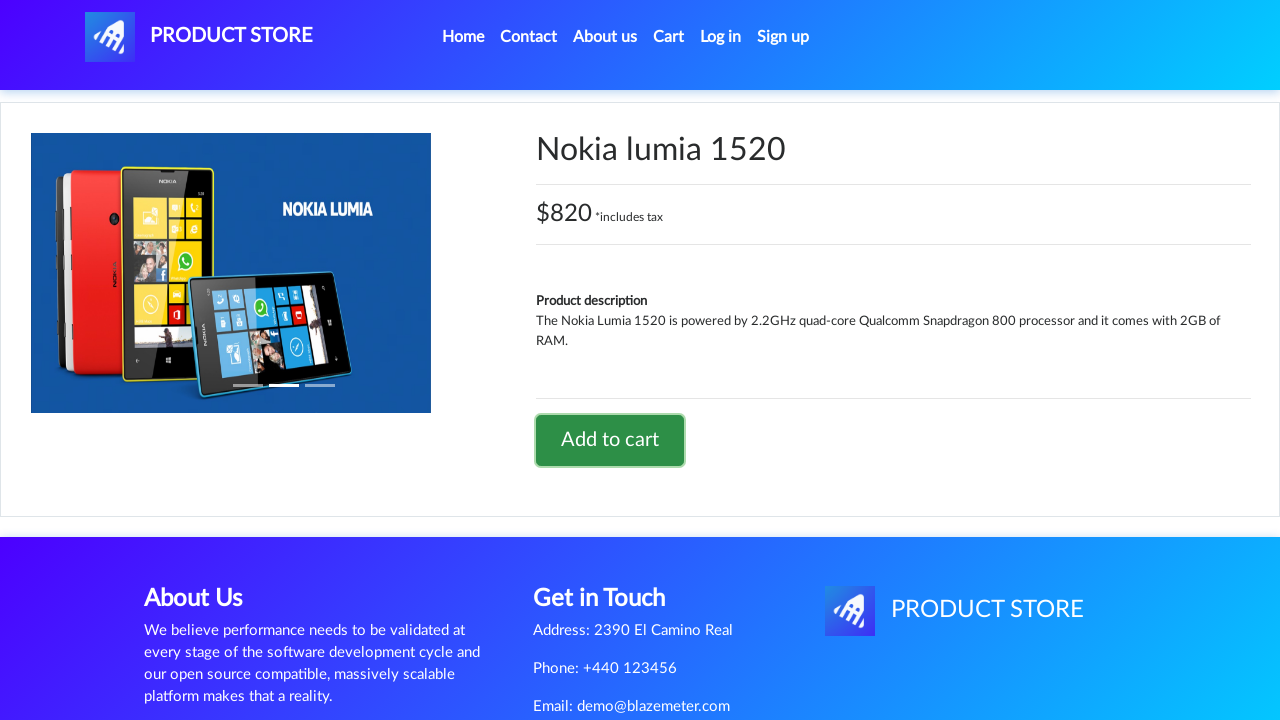

Clicked 'Cart' link to navigate to shopping cart at (669, 37) on text=Cart
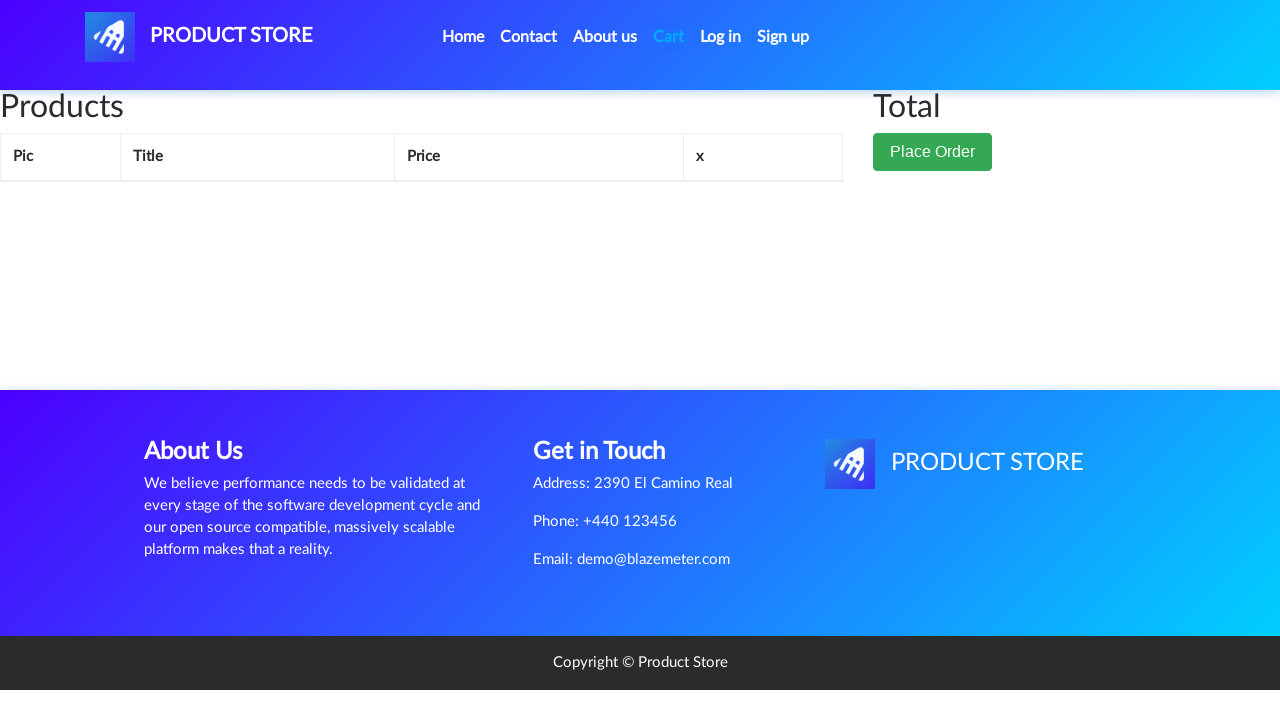

Verified Nokia lumia 1520 appears in shopping cart
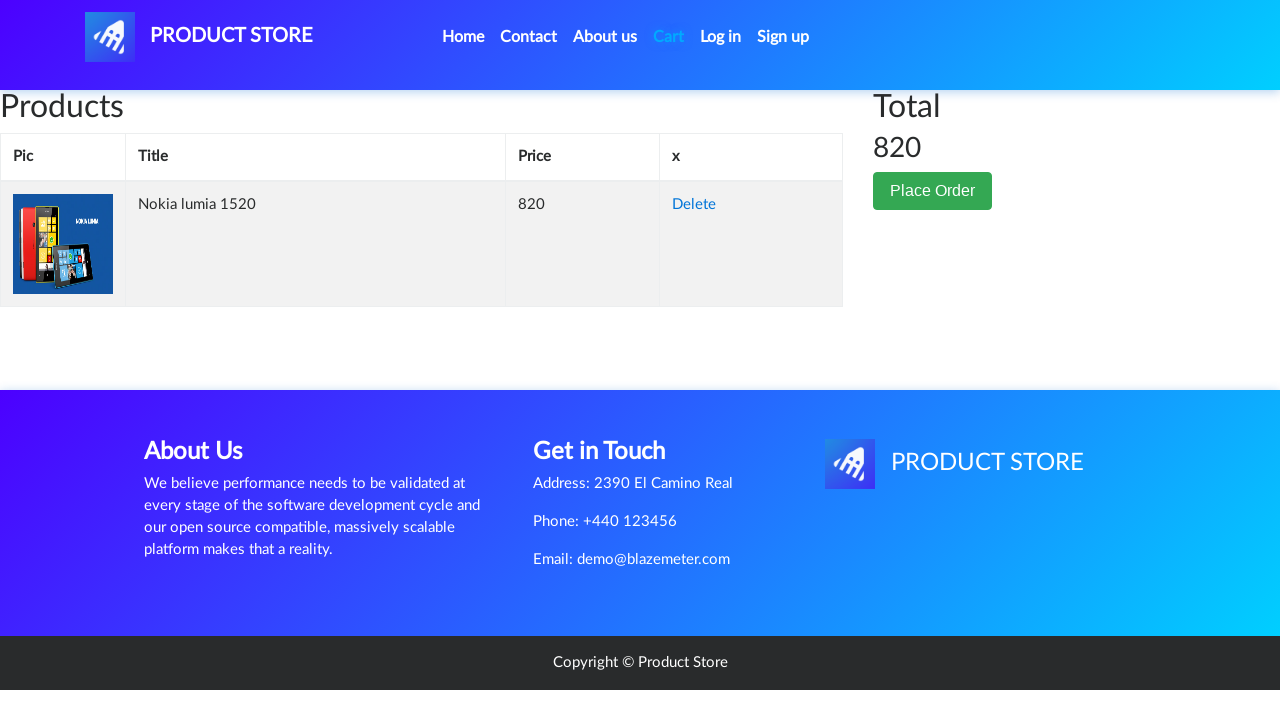

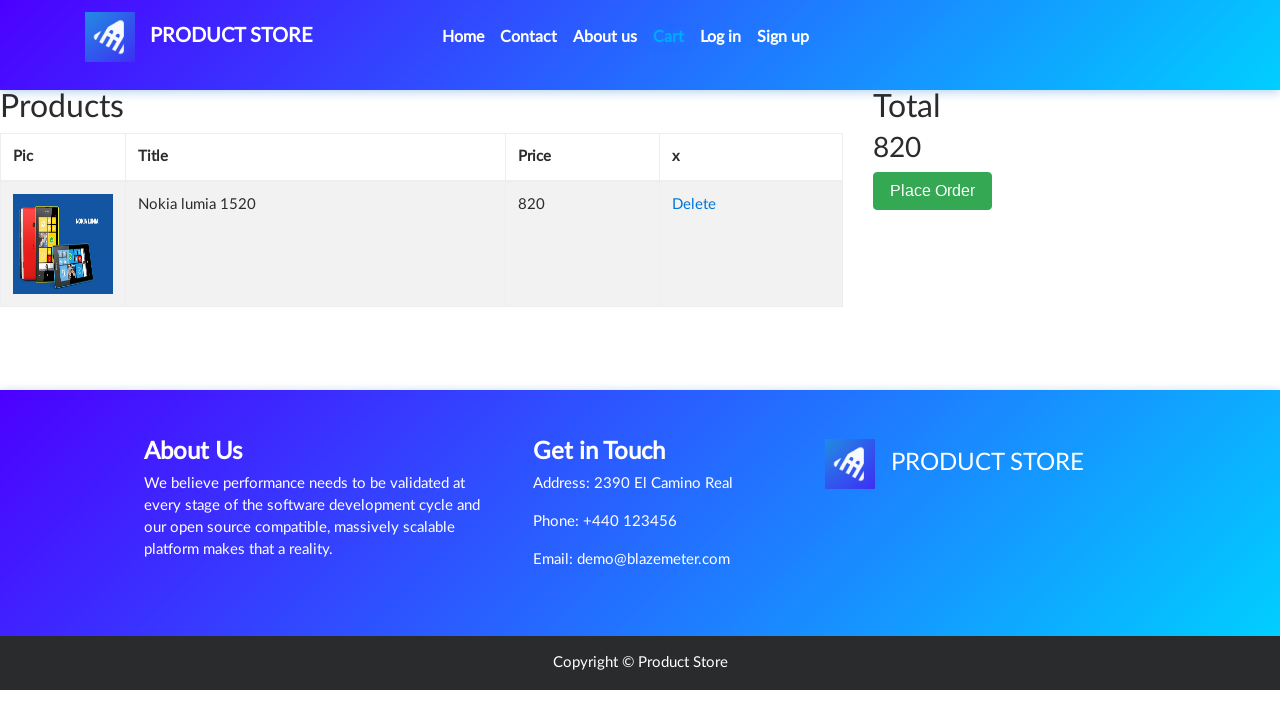